Tests that whitespace is trimmed from edited todo text

Starting URL: https://demo.playwright.dev/todomvc

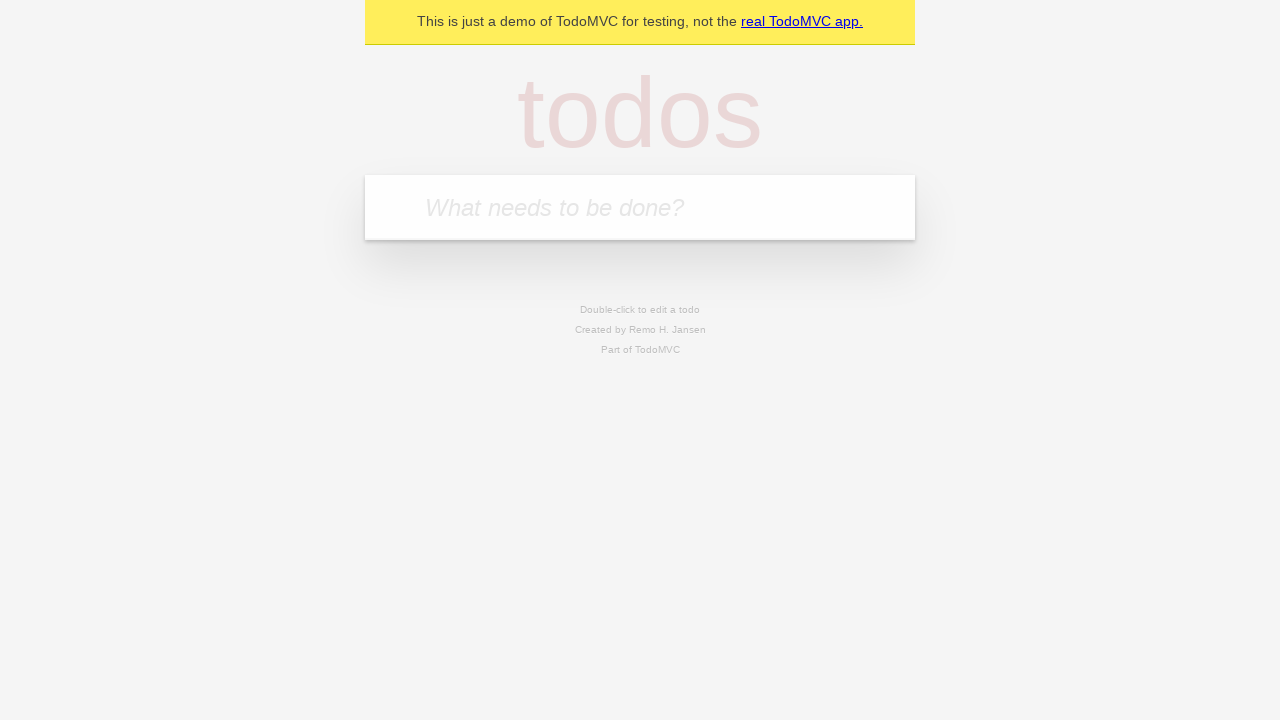

Filled todo input with 'buy some cheese' on internal:attr=[placeholder="What needs to be done?"i]
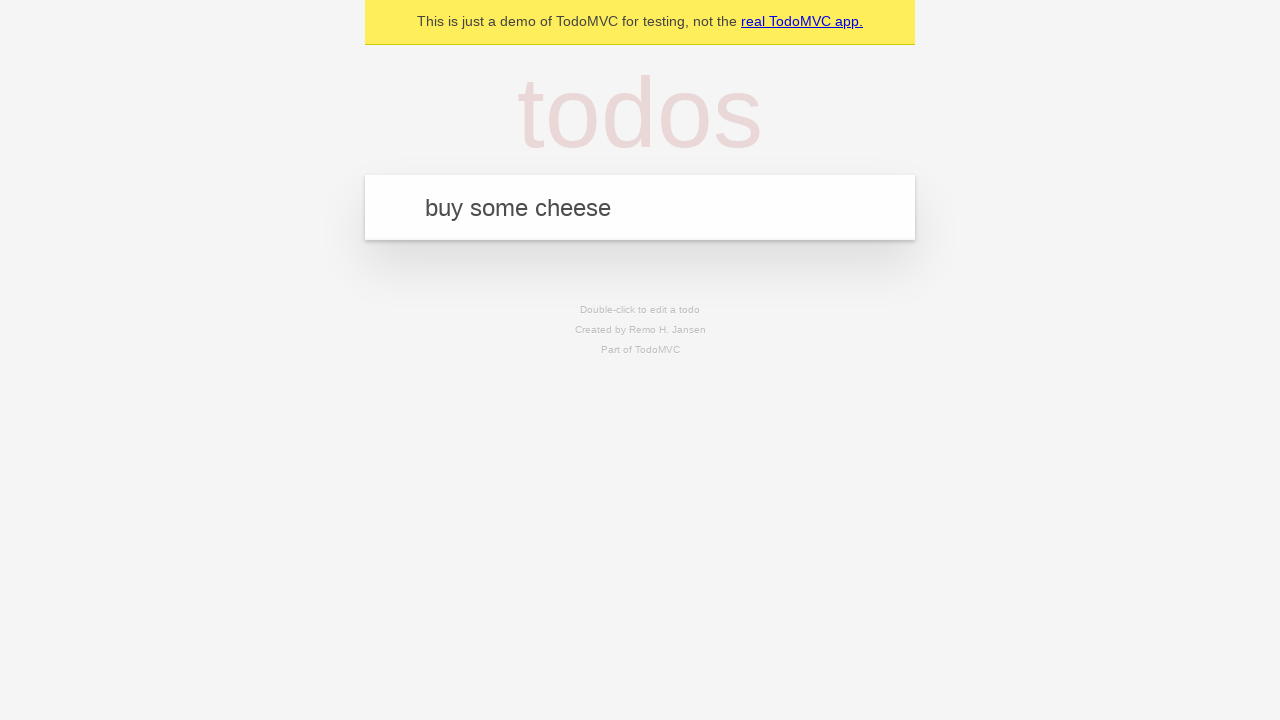

Pressed Enter to create first todo on internal:attr=[placeholder="What needs to be done?"i]
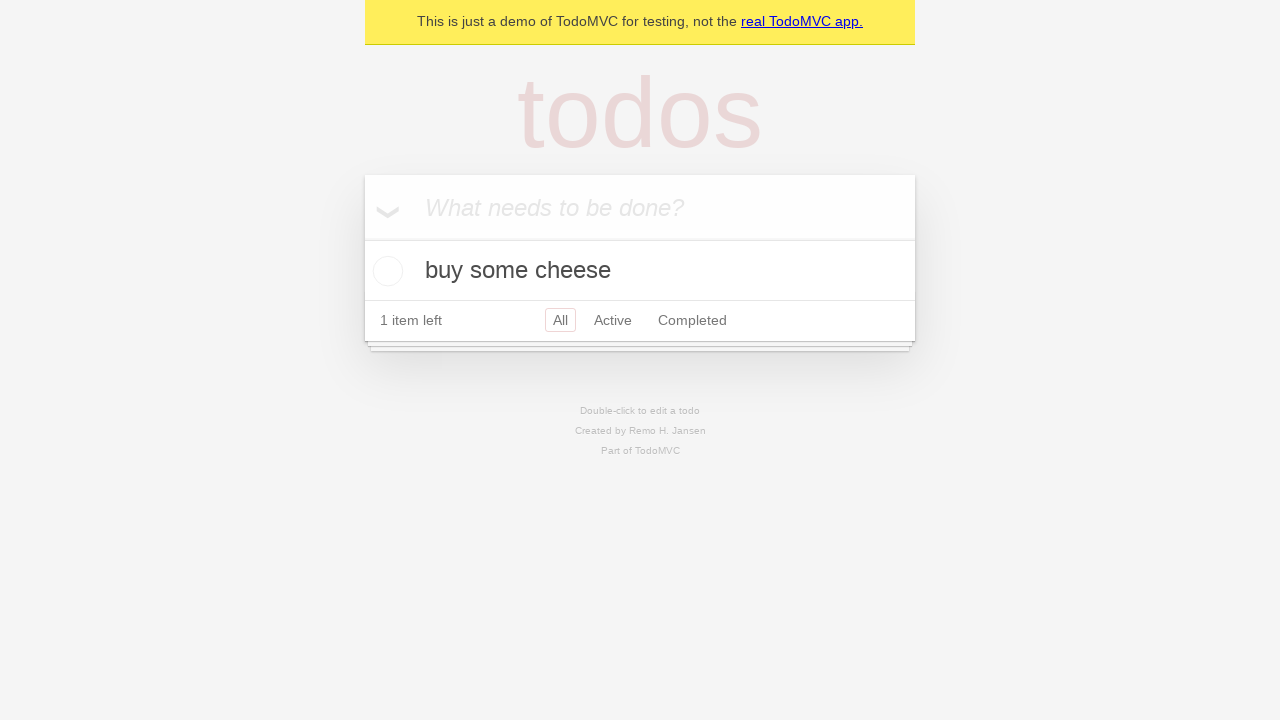

Filled todo input with 'feed the cat' on internal:attr=[placeholder="What needs to be done?"i]
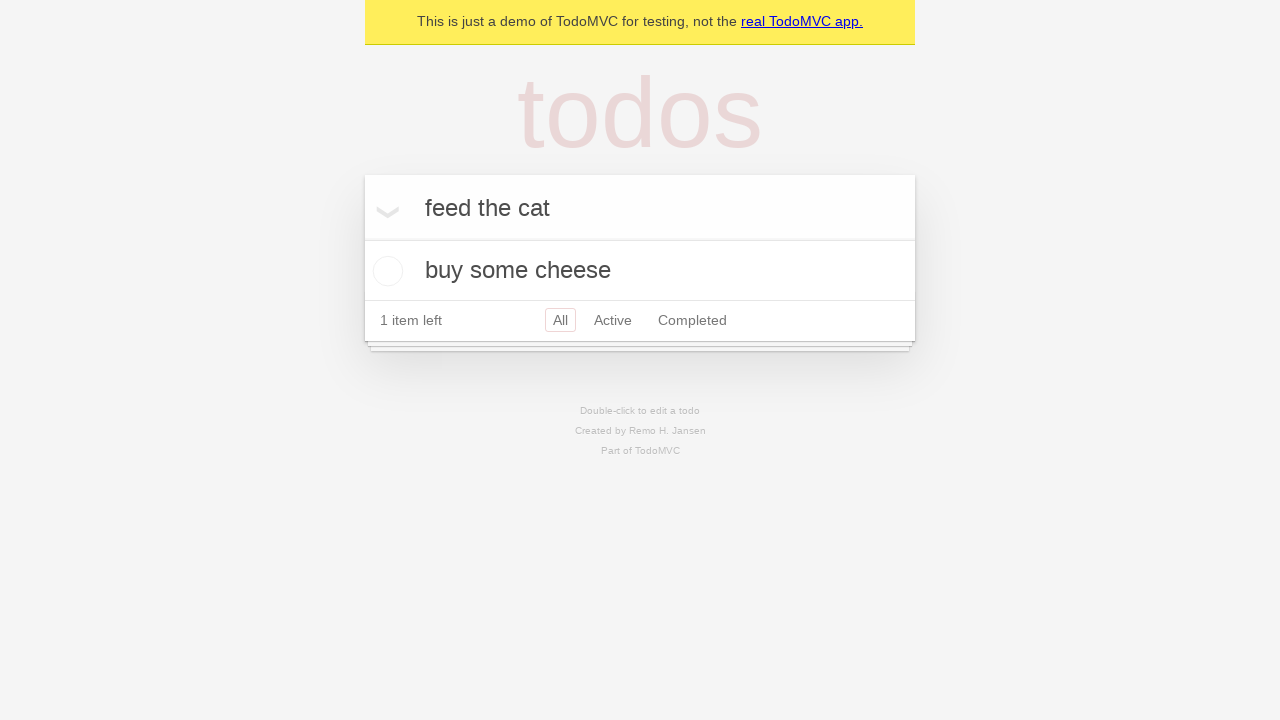

Pressed Enter to create second todo on internal:attr=[placeholder="What needs to be done?"i]
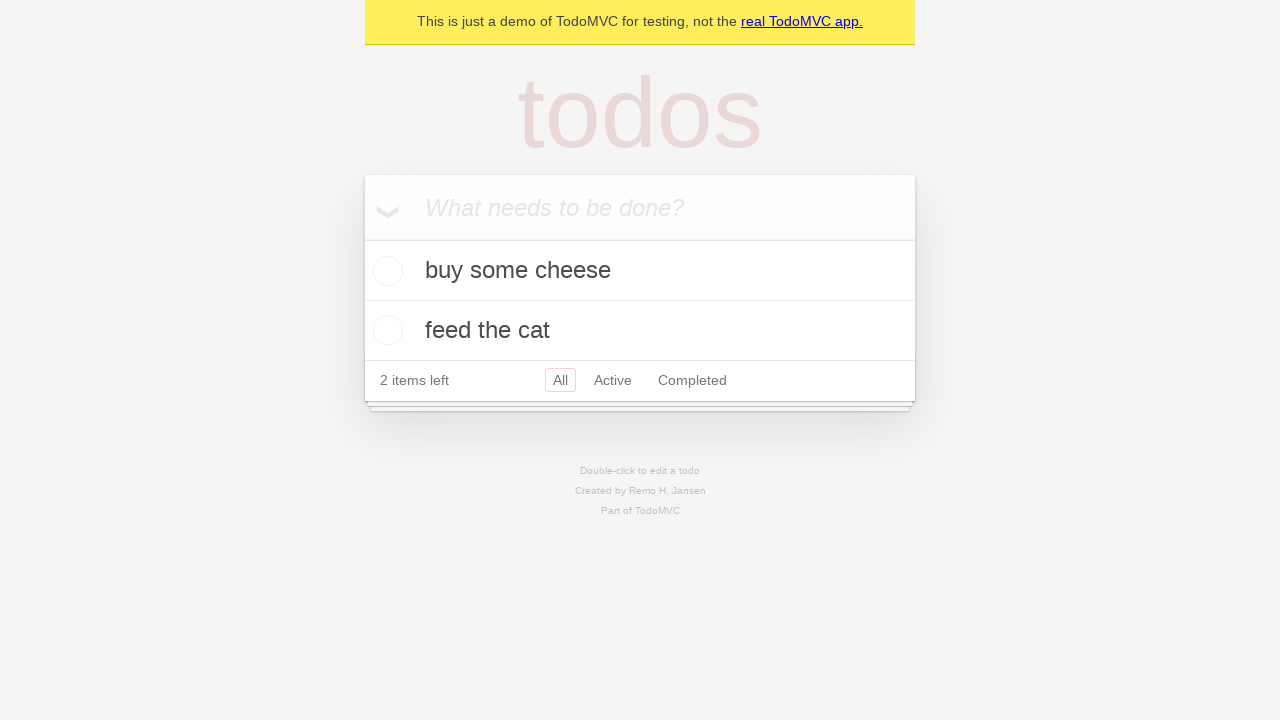

Filled todo input with 'book a doctors appointment' on internal:attr=[placeholder="What needs to be done?"i]
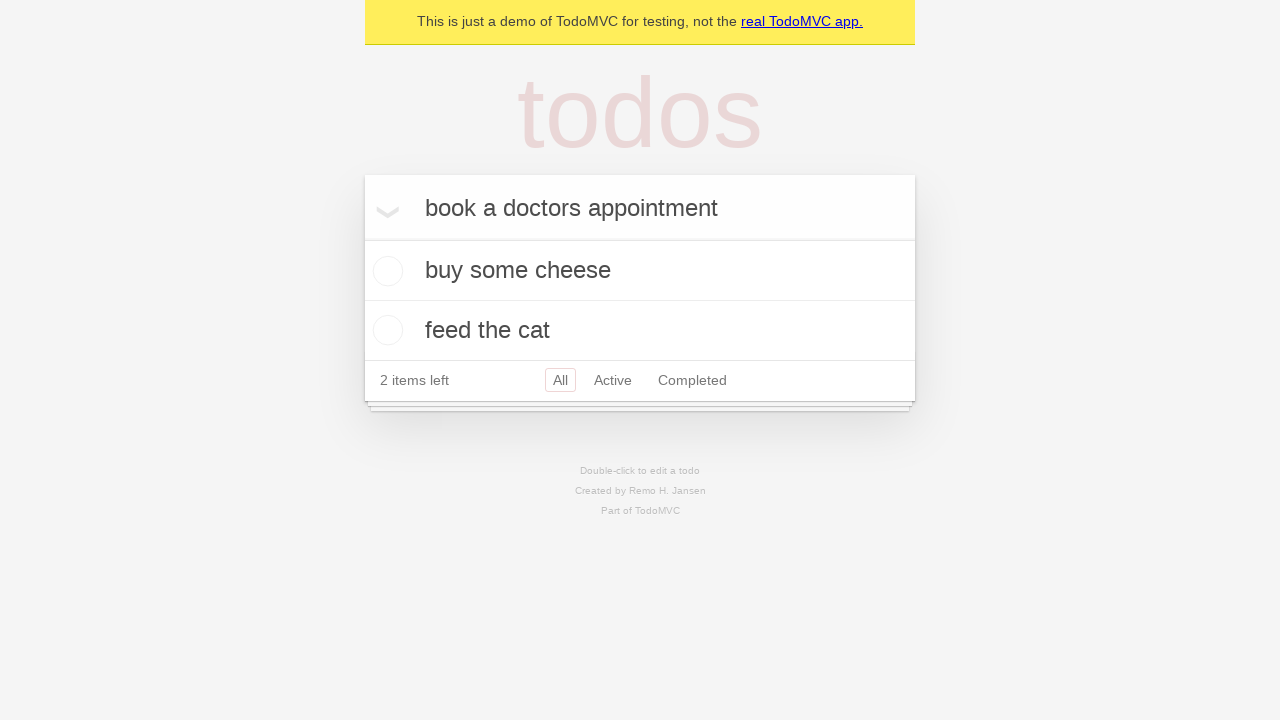

Pressed Enter to create third todo on internal:attr=[placeholder="What needs to be done?"i]
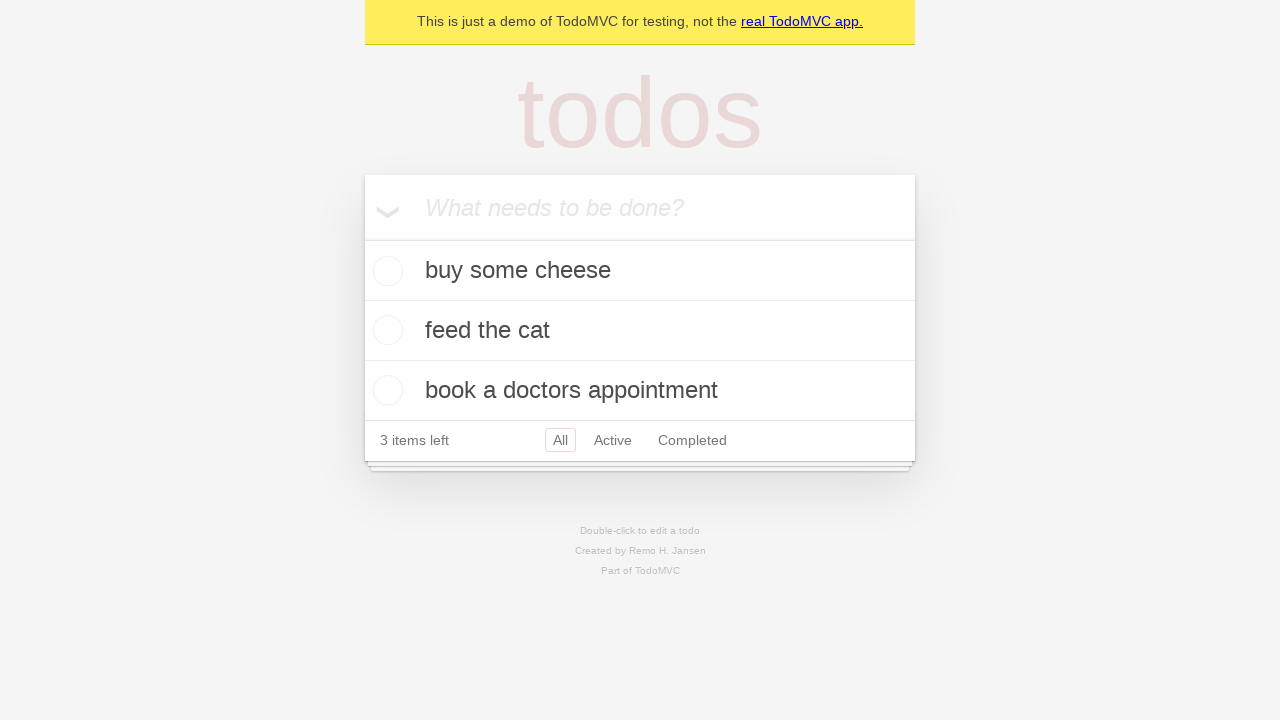

Double-clicked second todo to enter edit mode at (640, 331) on internal:testid=[data-testid="todo-item"s] >> nth=1
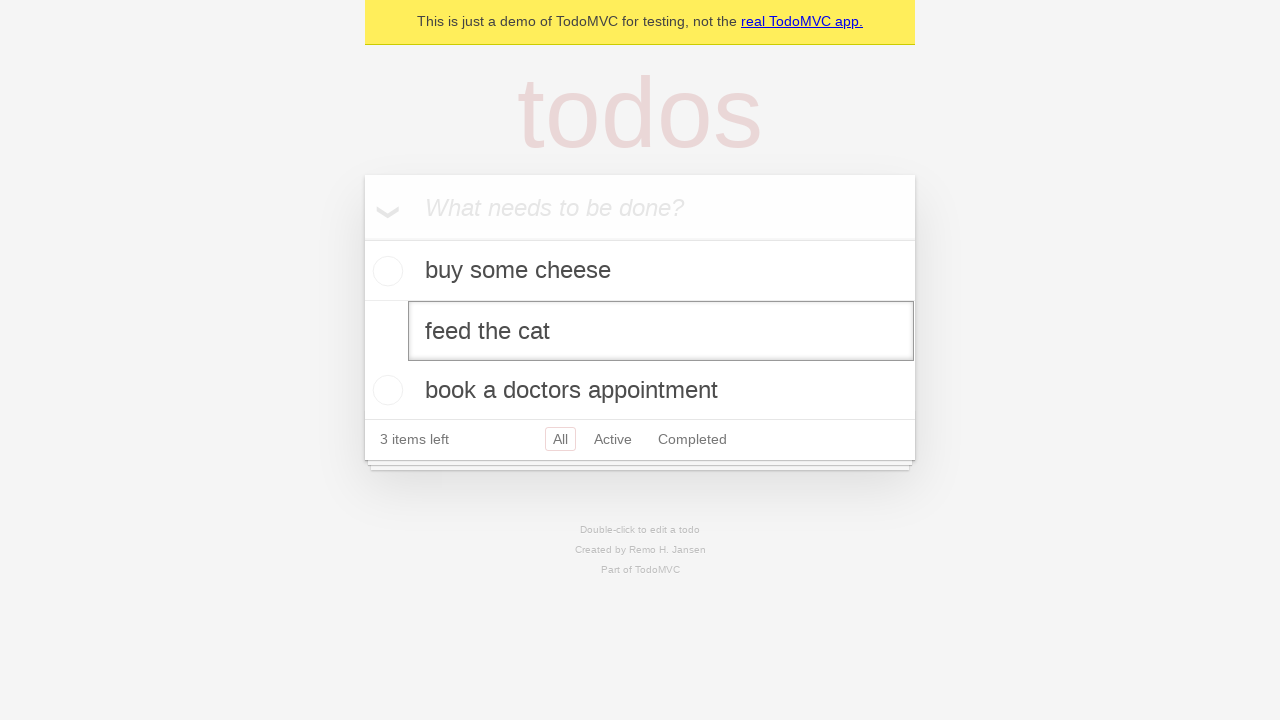

Filled todo edit field with text containing leading and trailing whitespace on internal:testid=[data-testid="todo-item"s] >> nth=1 >> internal:role=textbox[nam
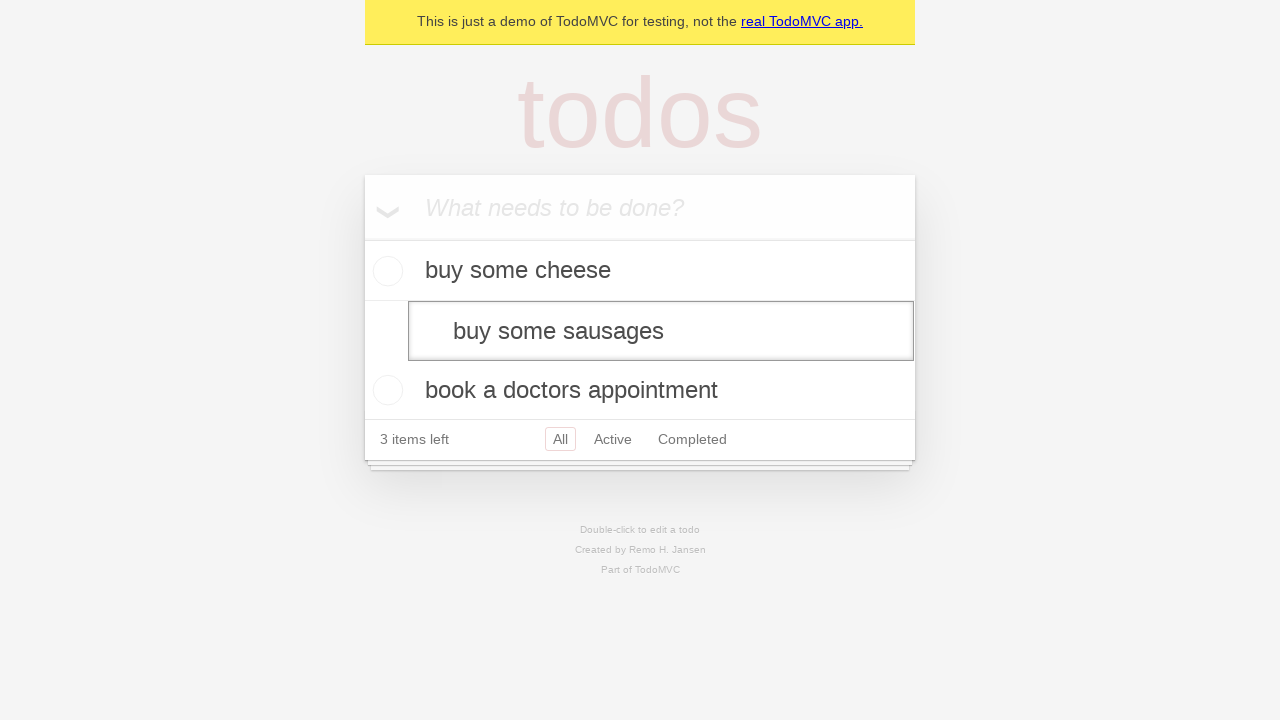

Pressed Enter to save edited todo and verify whitespace trimming on internal:testid=[data-testid="todo-item"s] >> nth=1 >> internal:role=textbox[nam
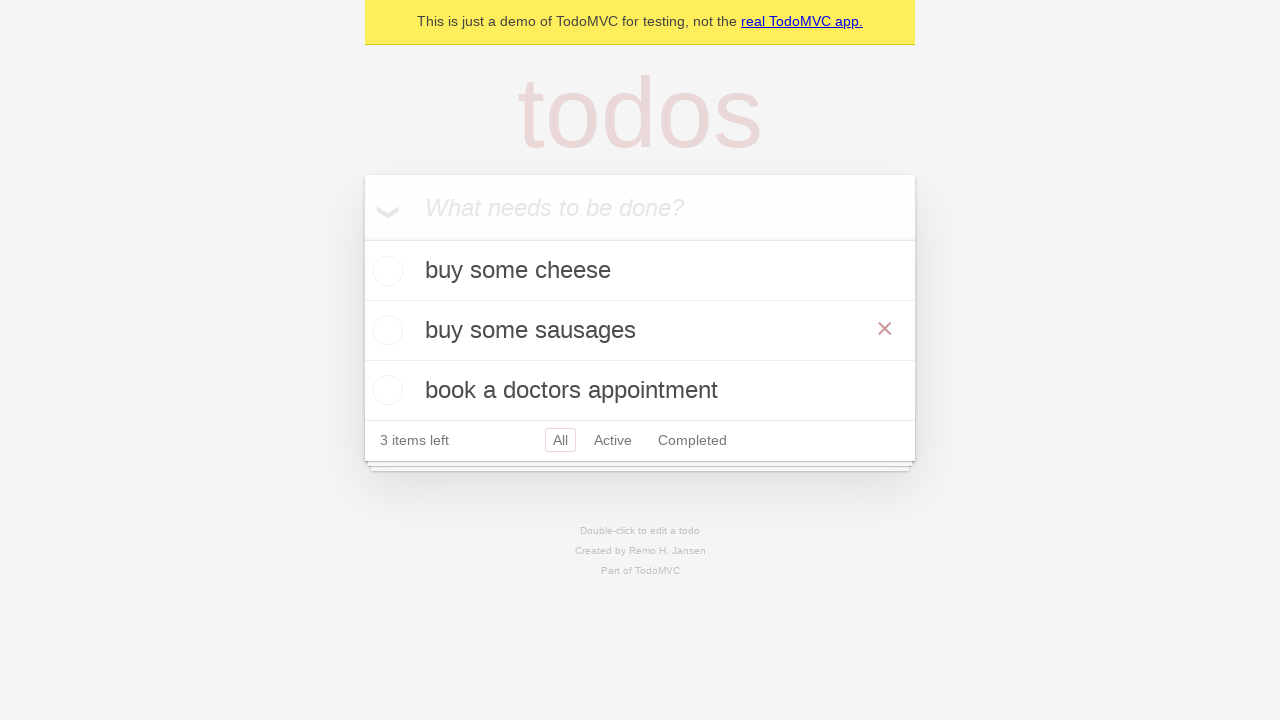

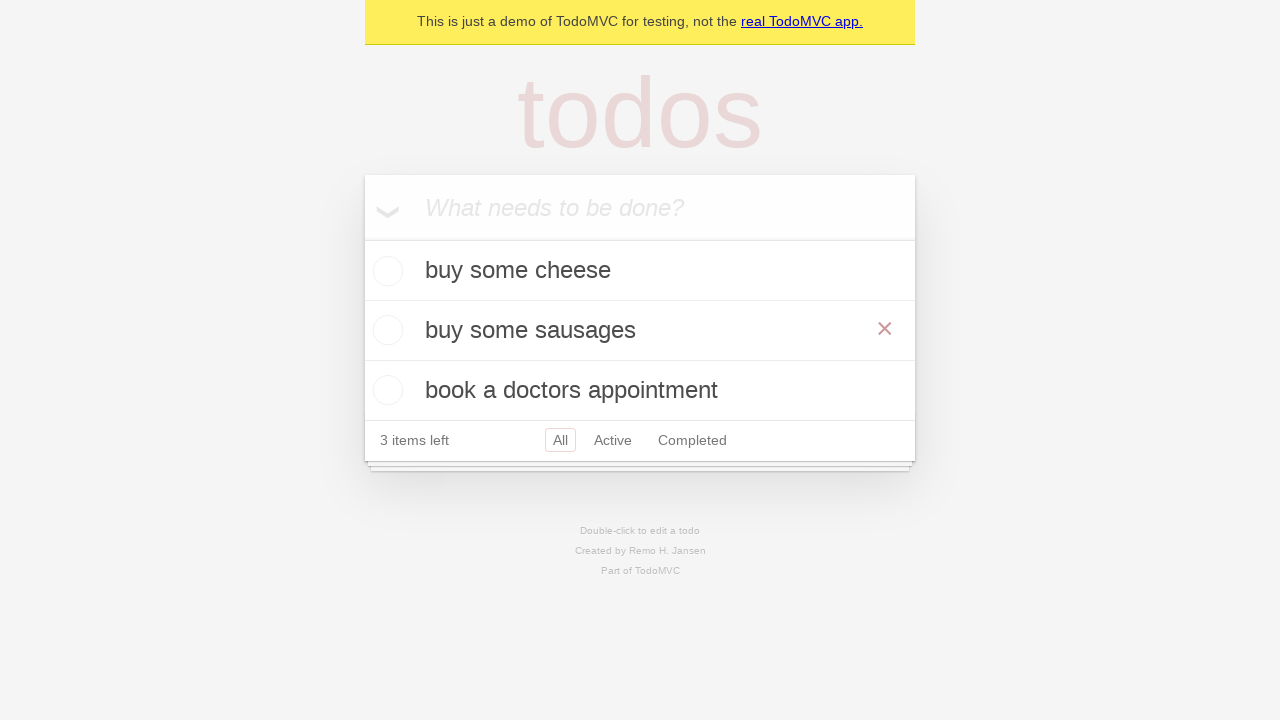